Tests a simple JavaScript alert by clicking a button to trigger it, verifying the alert text, and accepting it.

Starting URL: https://v1.training-support.net/selenium/javascript-alerts

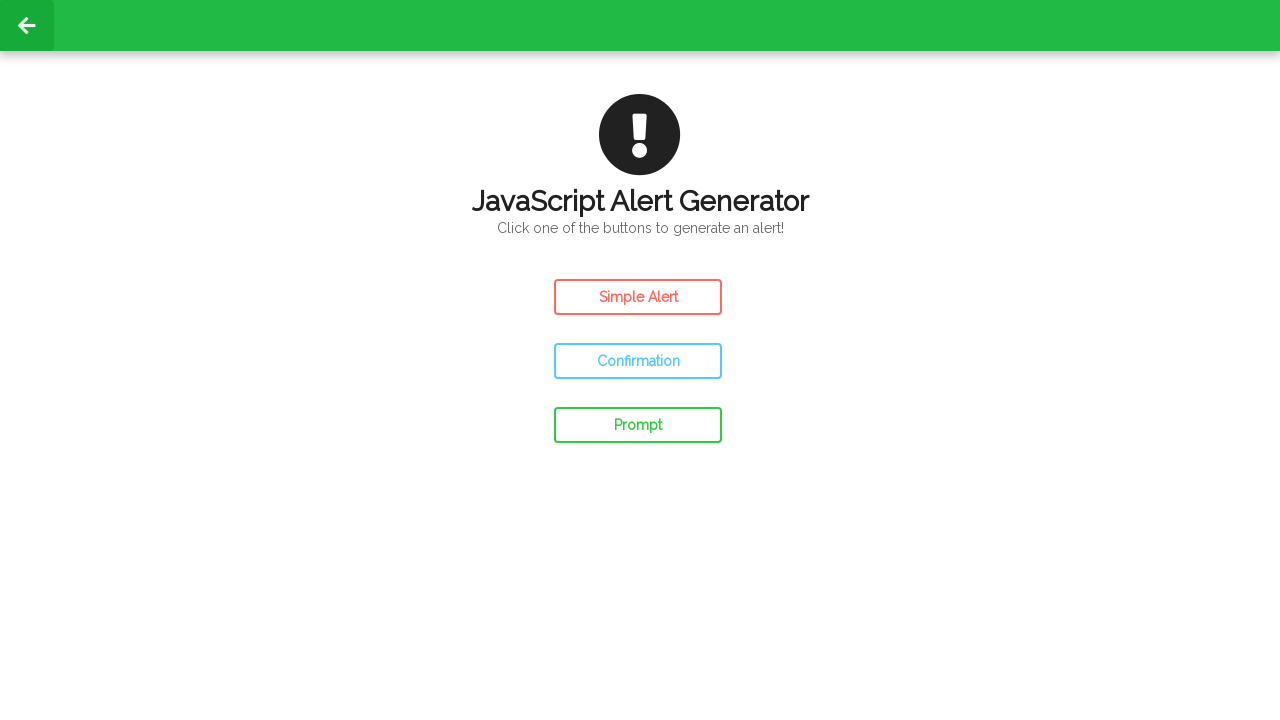

Clicked the simple alert button at (638, 297) on #simple
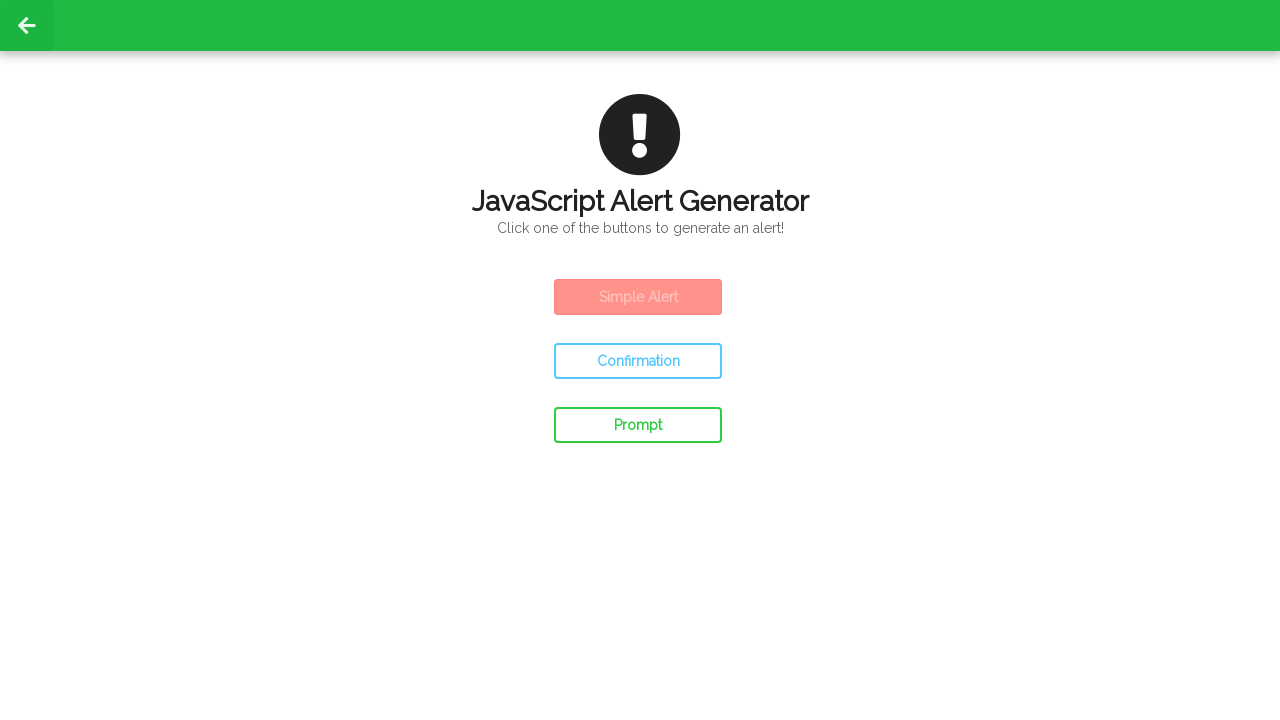

Set up dialog handler to accept alerts
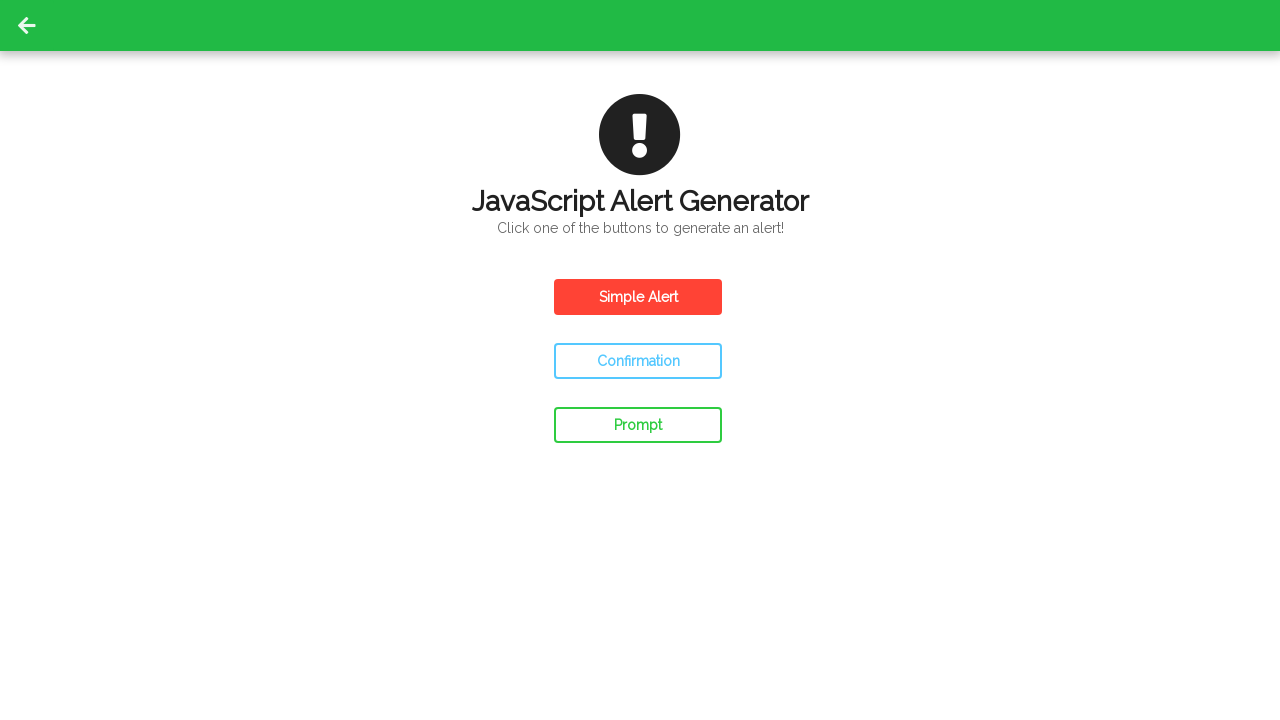

Waited for alert to be handled
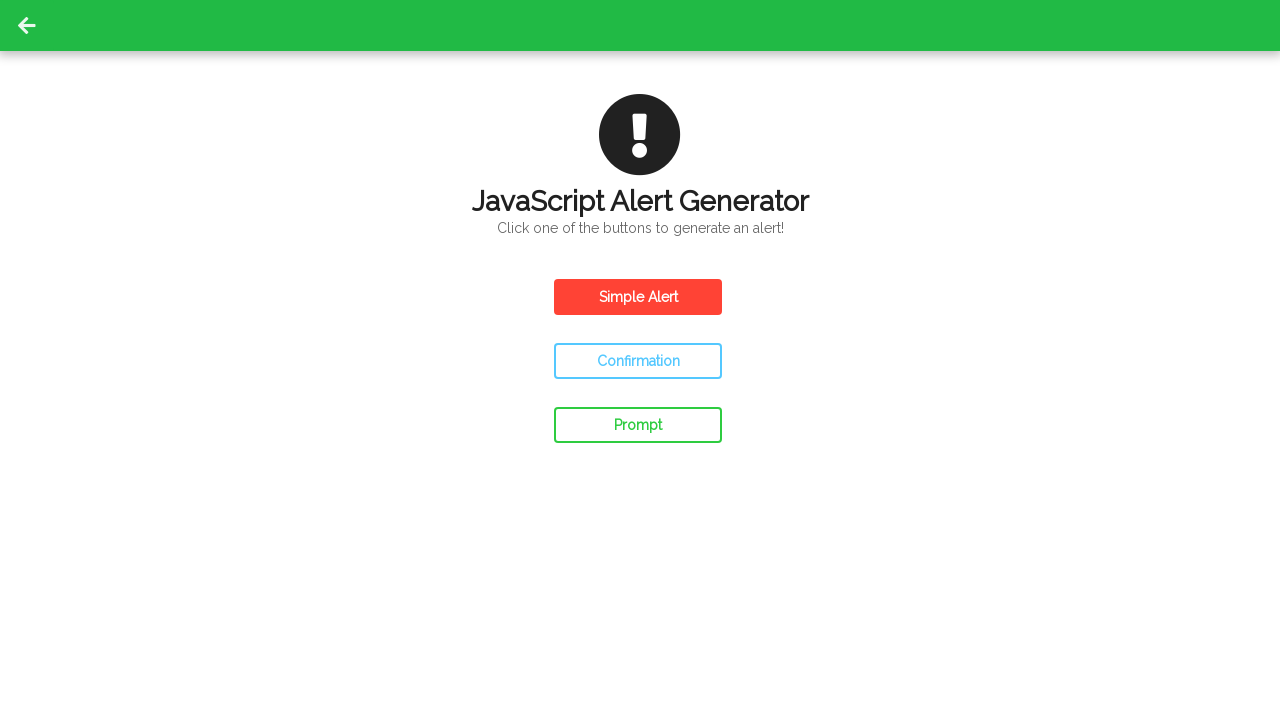

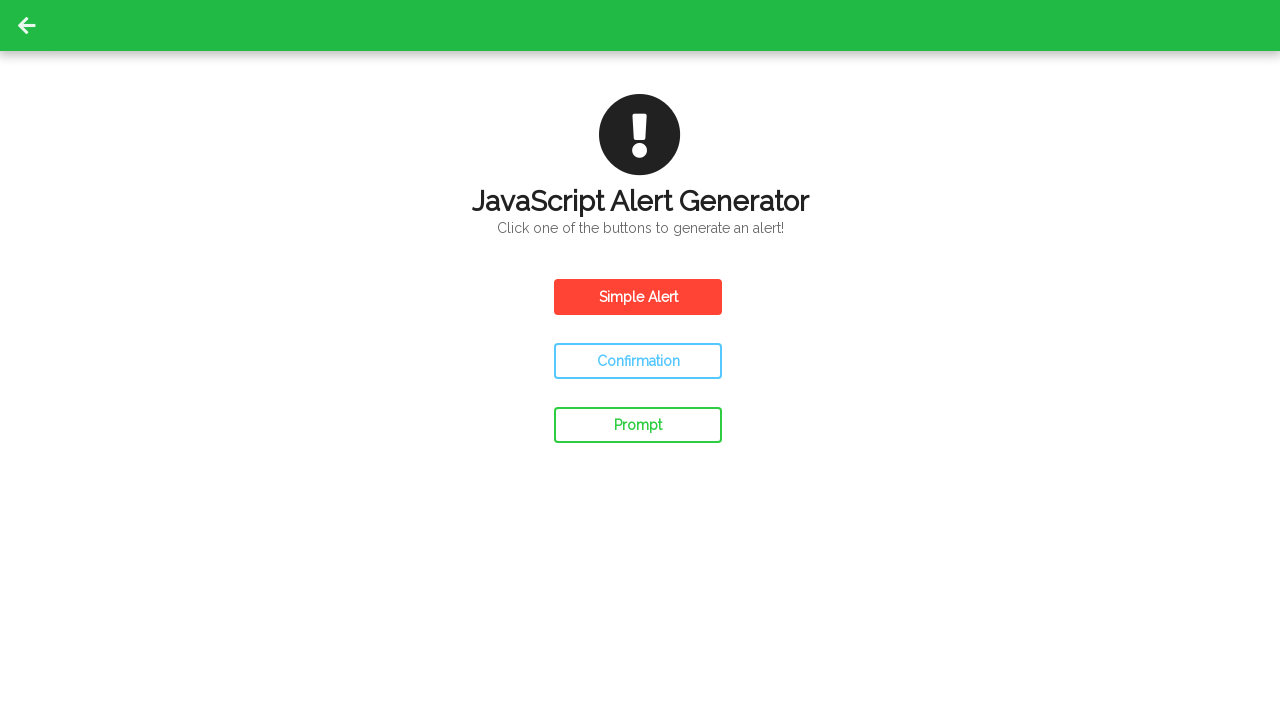